Tests clicking a button with a dynamic ID on the UI Testing Playground site to verify handling of elements with changing identifiers

Starting URL: http://uitestingplayground.com/dynamicid

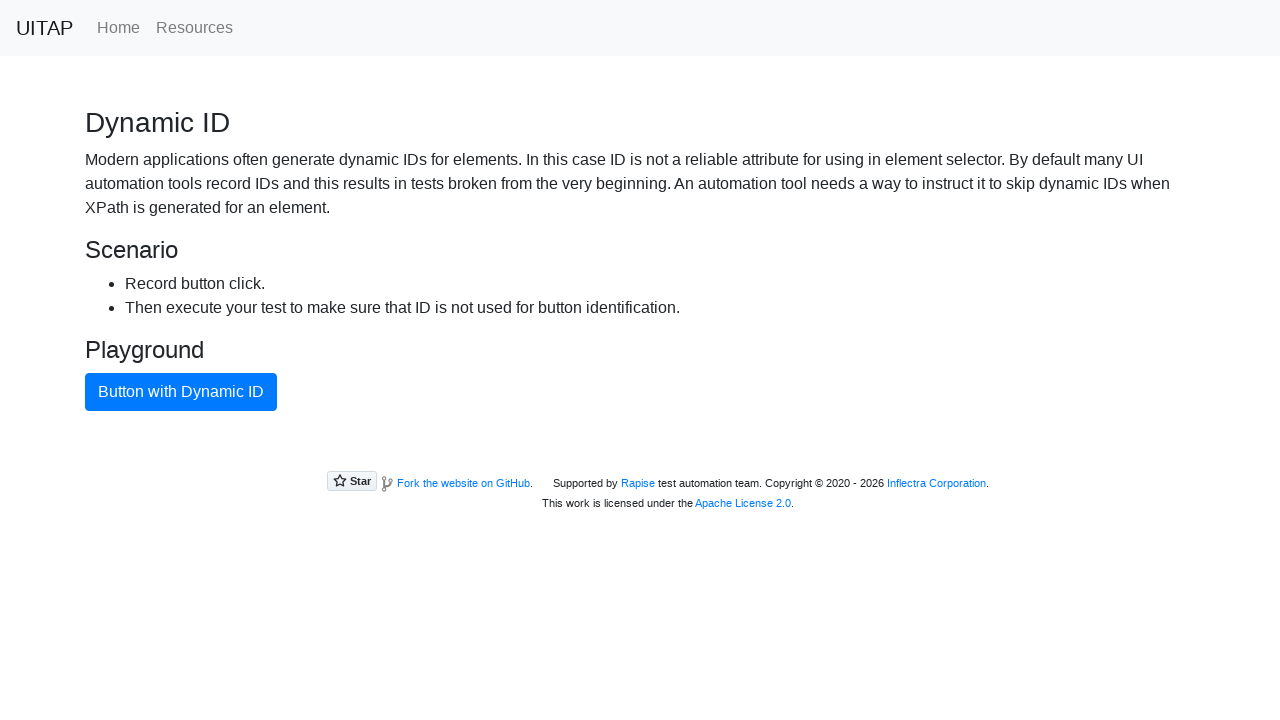

Navigated to UI Testing Playground dynamic ID test page
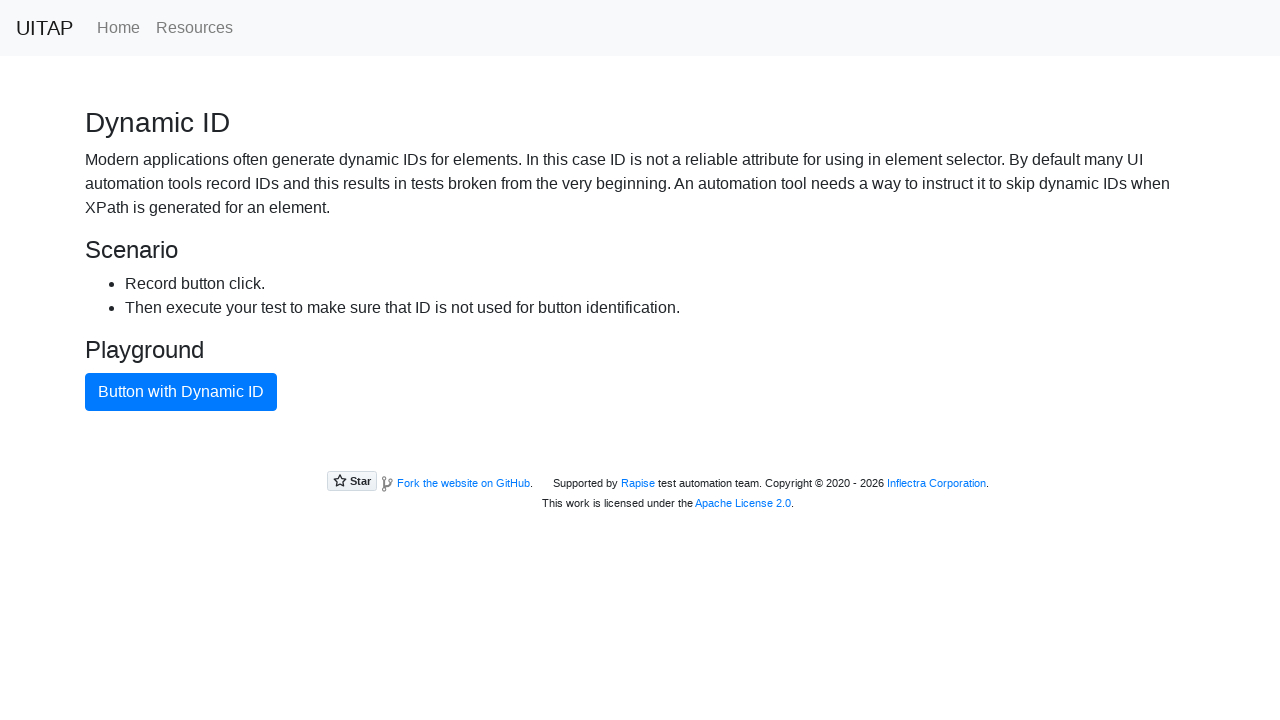

Clicked the primary button with dynamic ID at (181, 392) on button.btn-primary
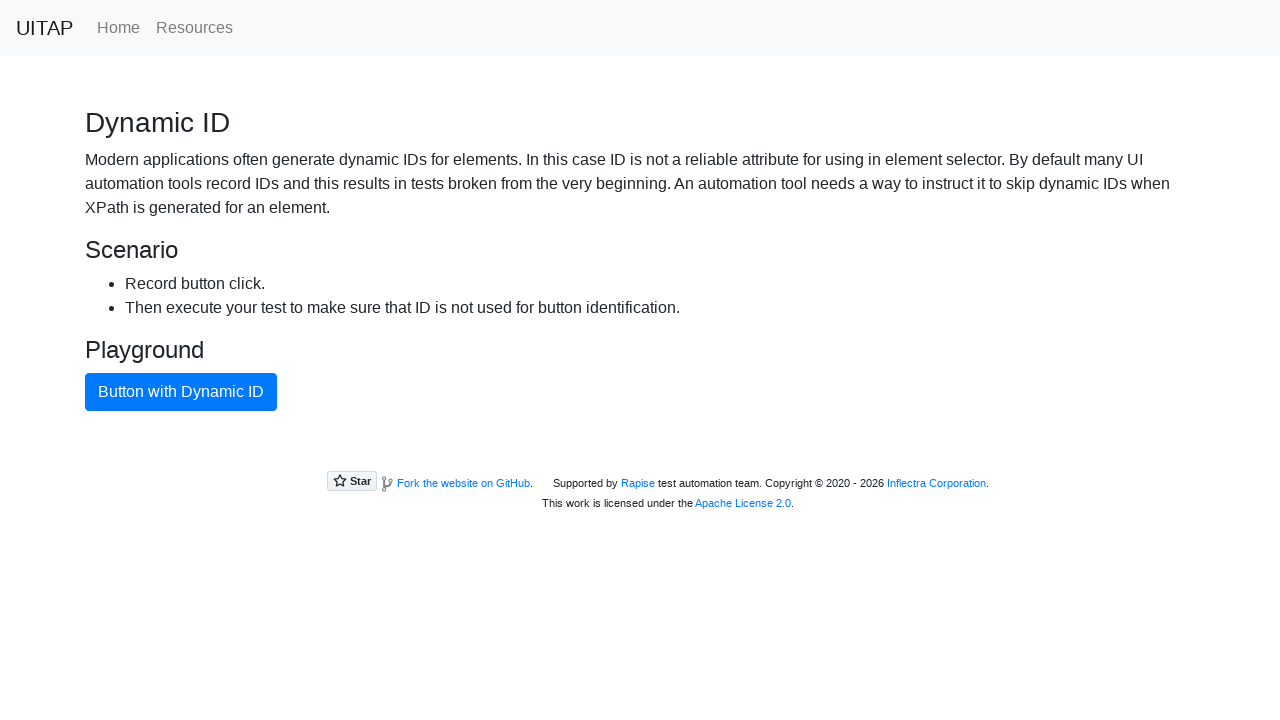

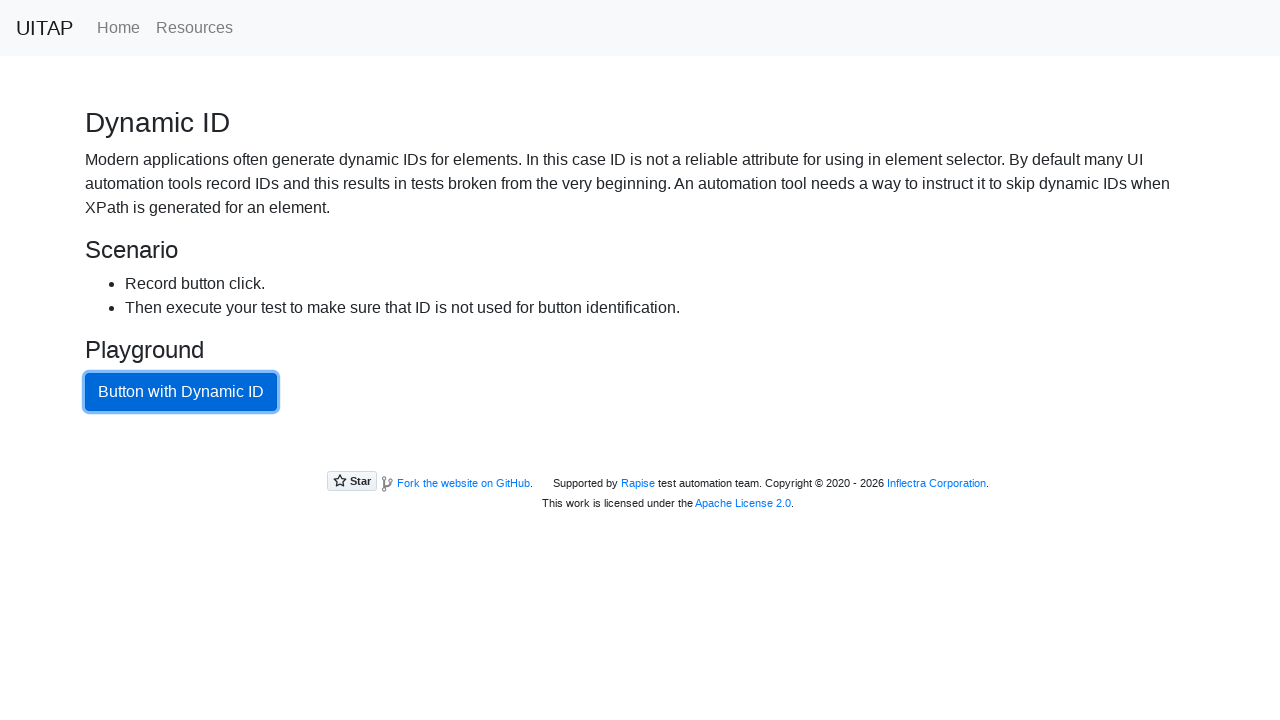